Opens the KFC India online ordering website and maximizes the browser window to verify the site loads successfully.

Starting URL: https://online.kfc.co.in/

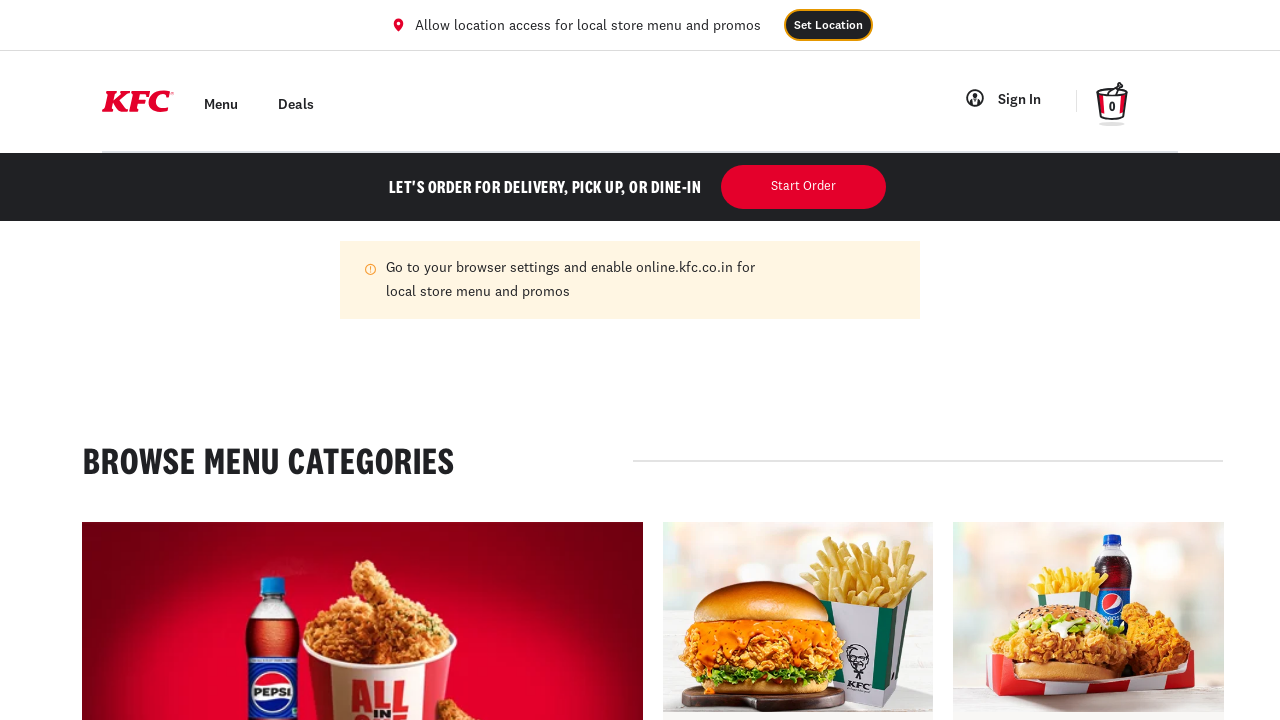

Set viewport size to 1920x1080 to maximize browser window
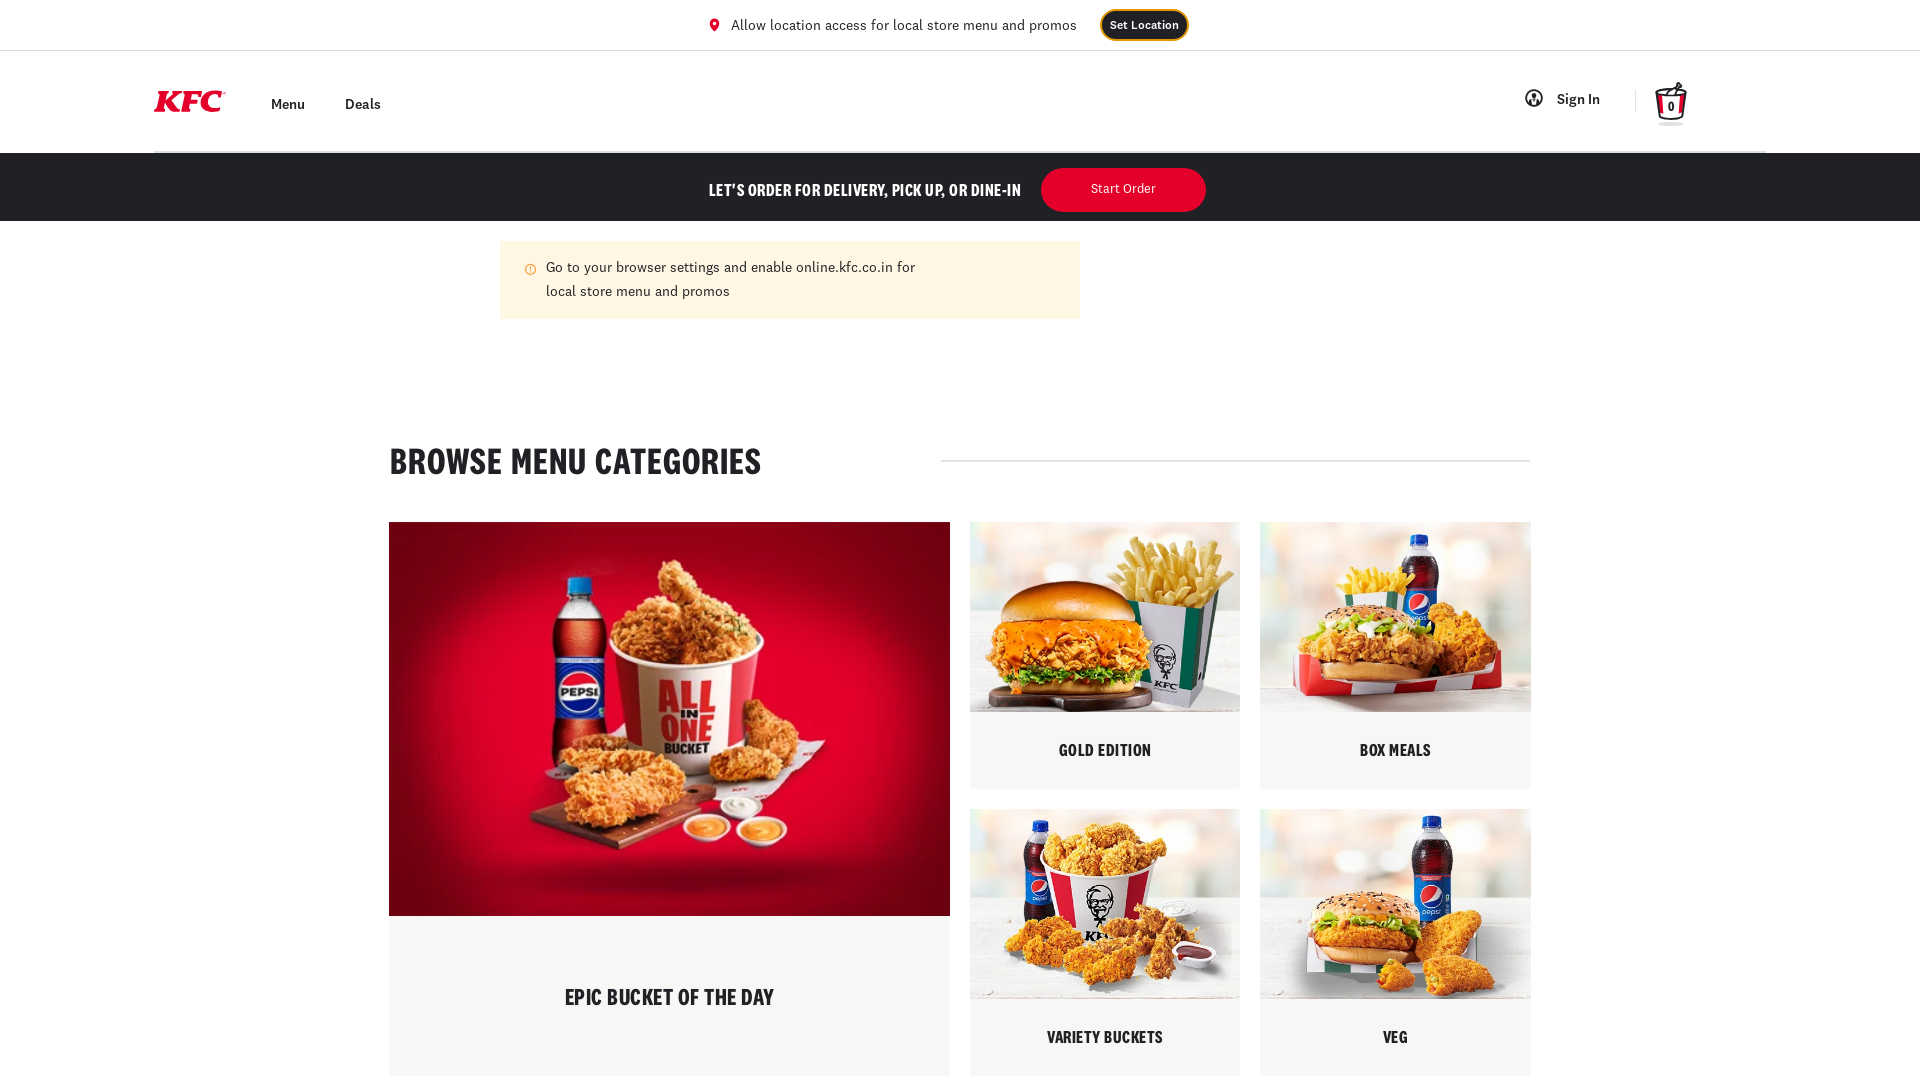

KFC India website loaded successfully - DOM content ready
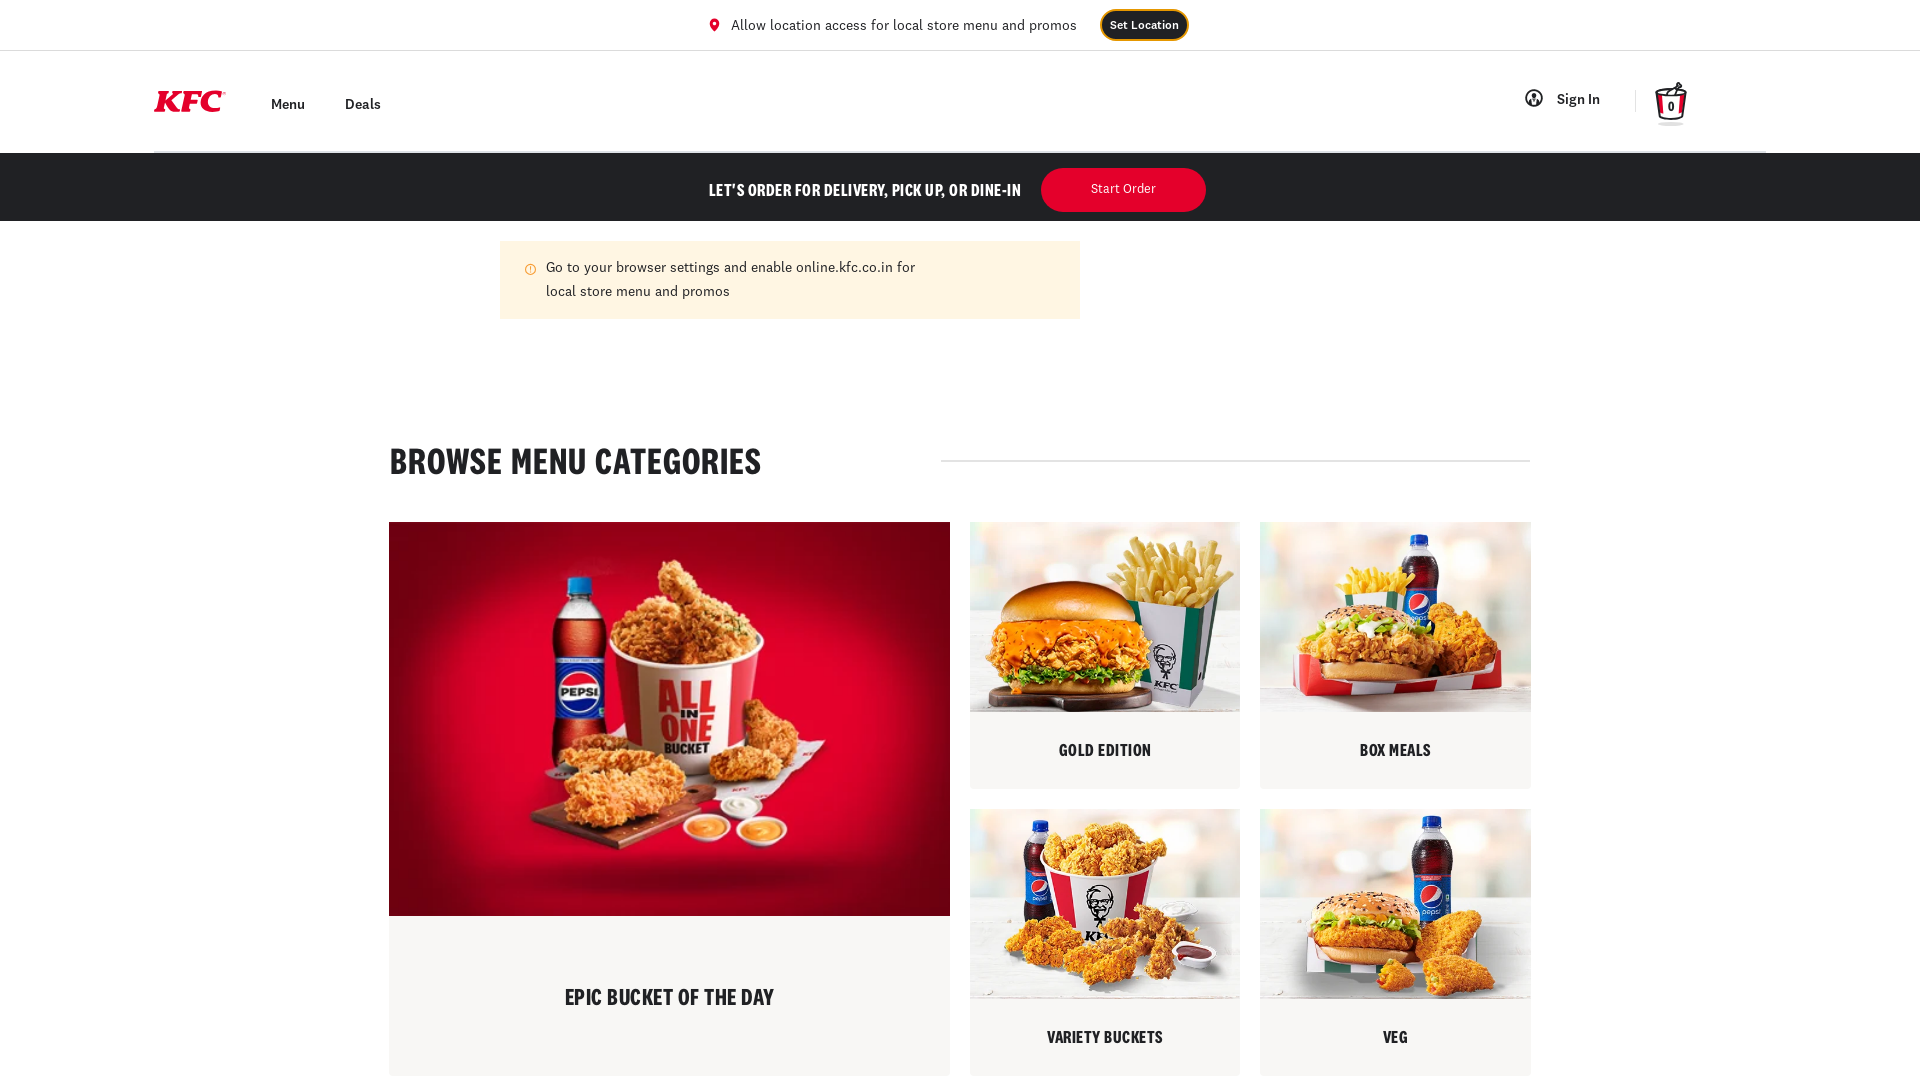

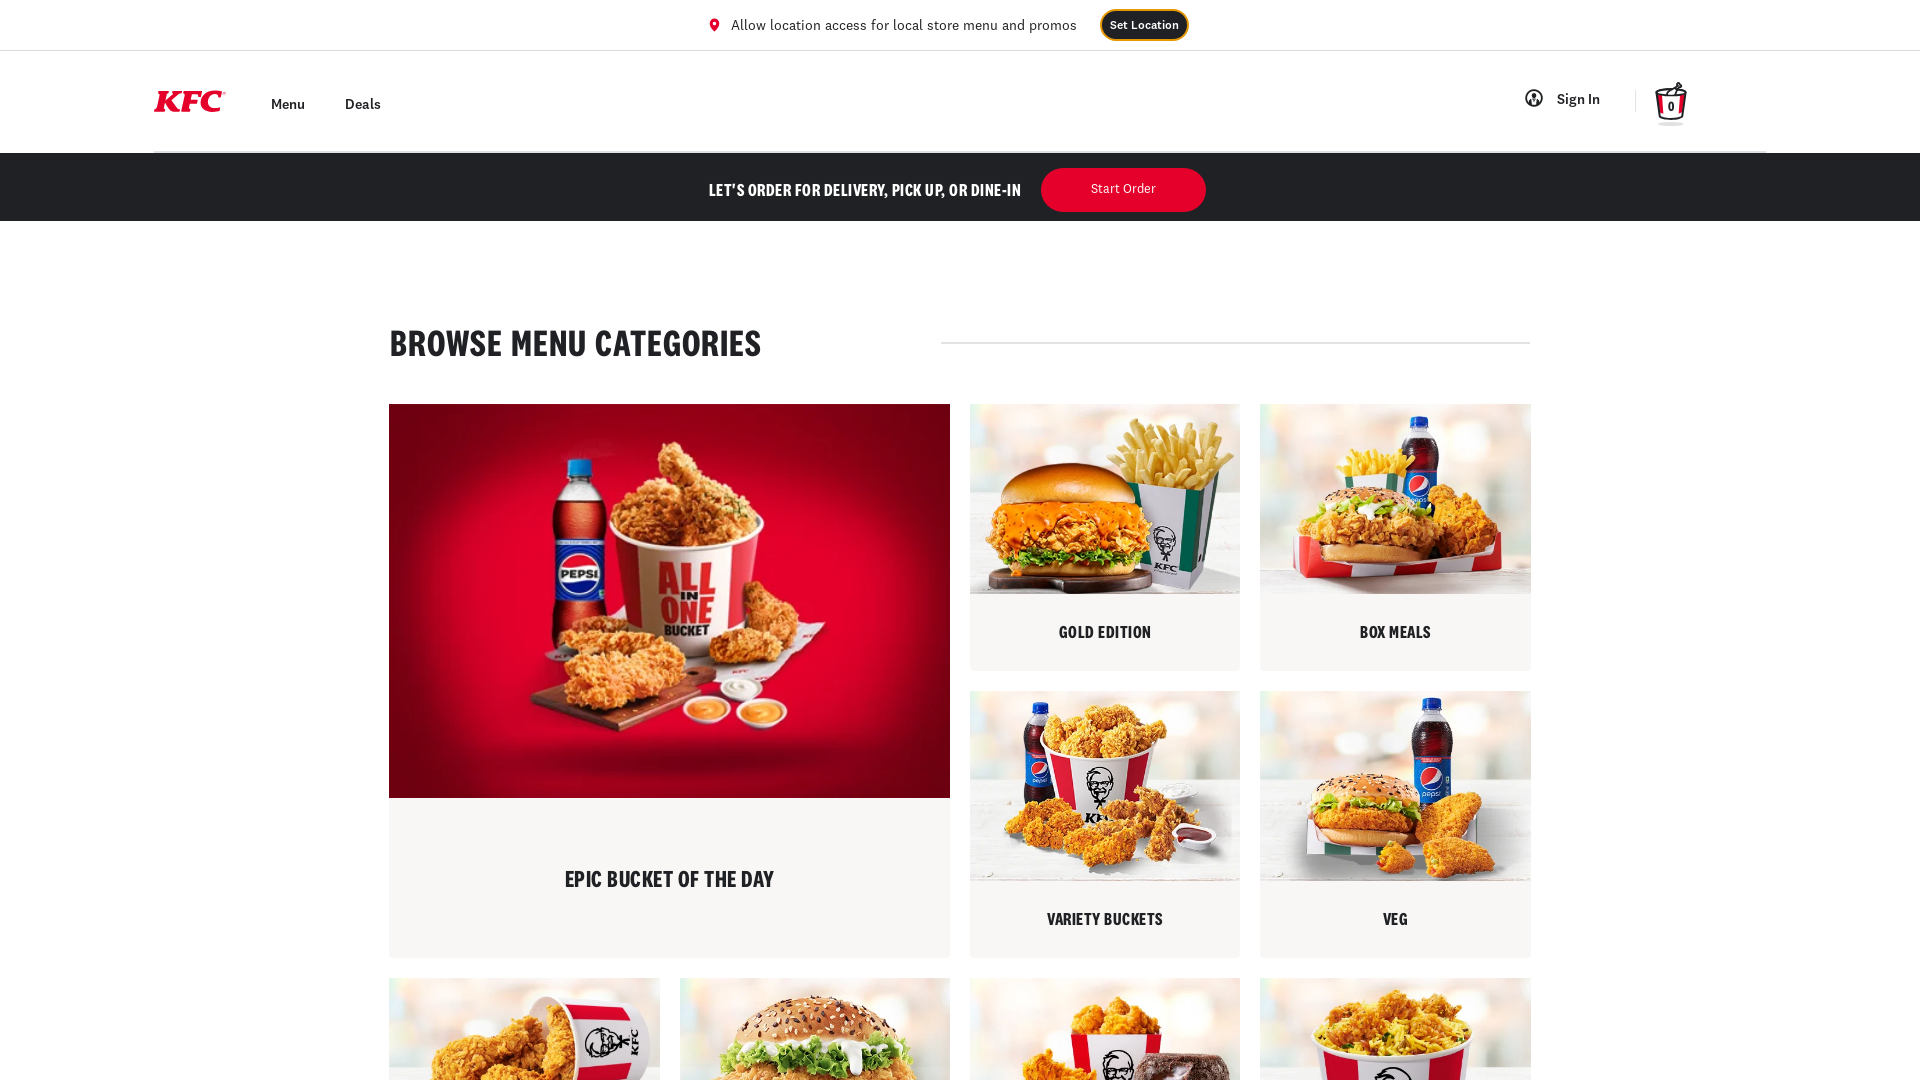